Tests a page with a verify button by clicking it and checking for a successful verification message

Starting URL: http://suninjuly.github.io/wait1.html

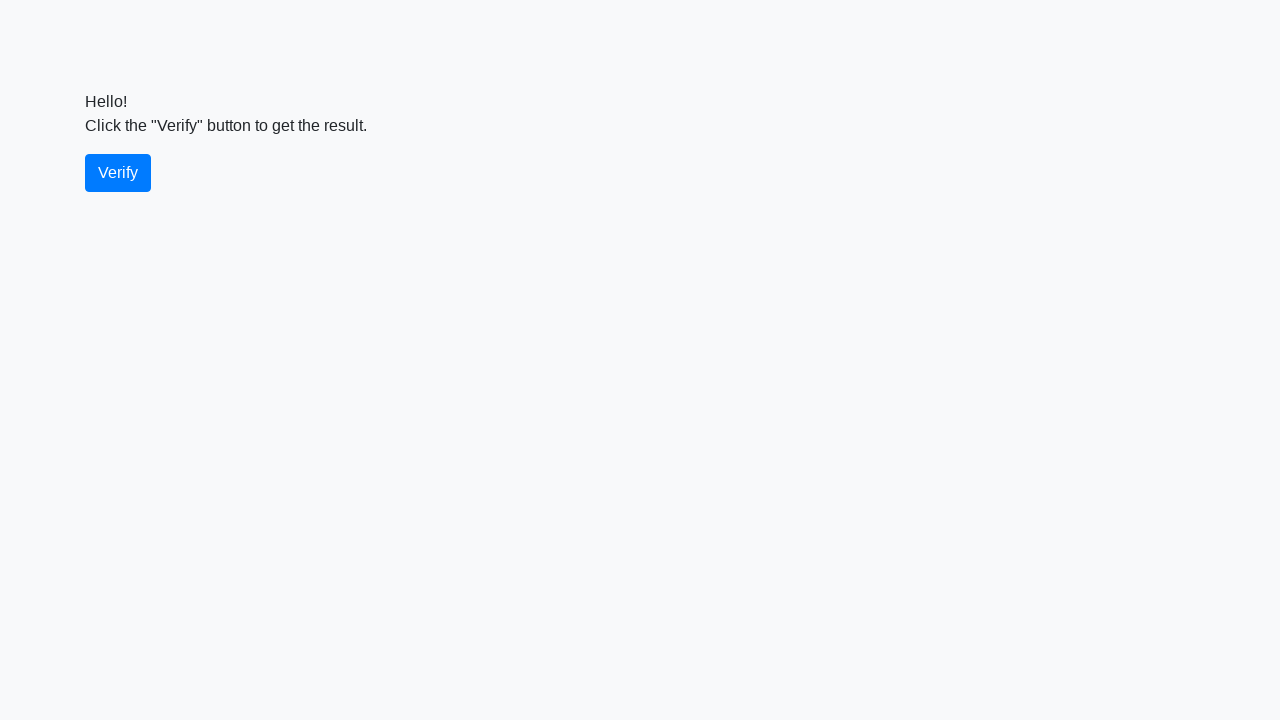

Clicked the verify button at (118, 173) on #verify
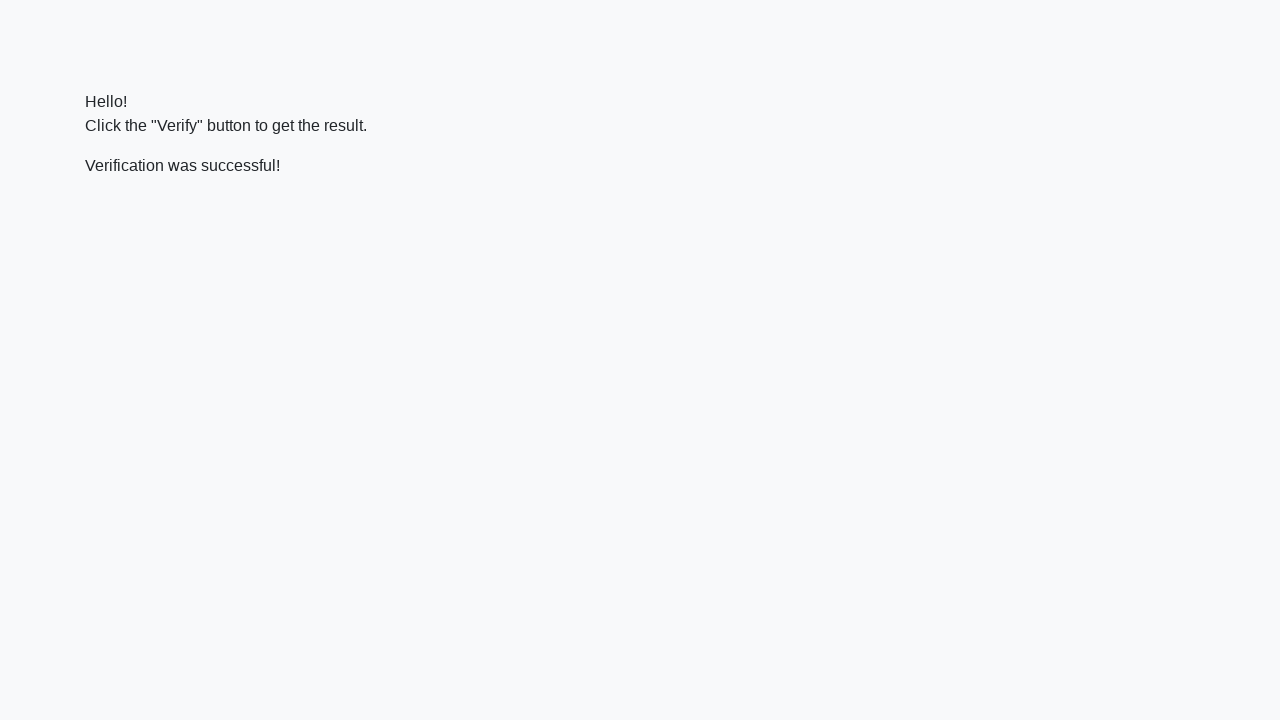

Waited for verification message to appear
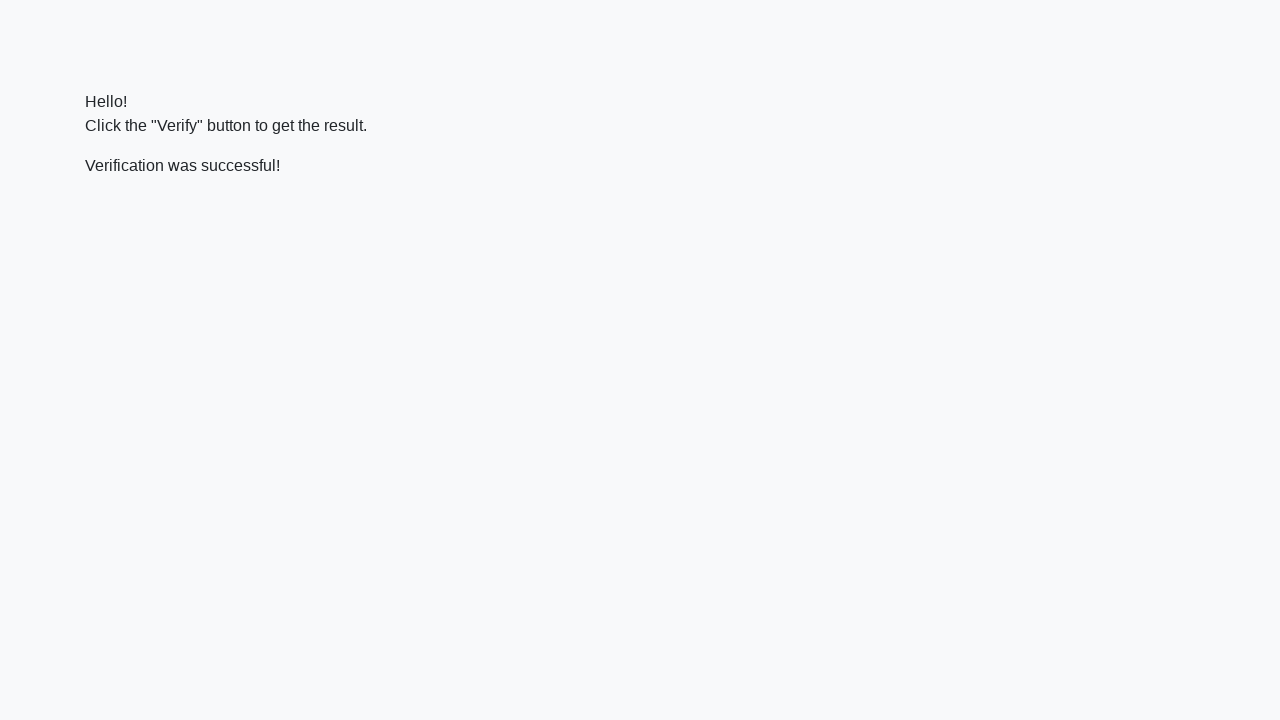

Verified that the success message contains 'successful'
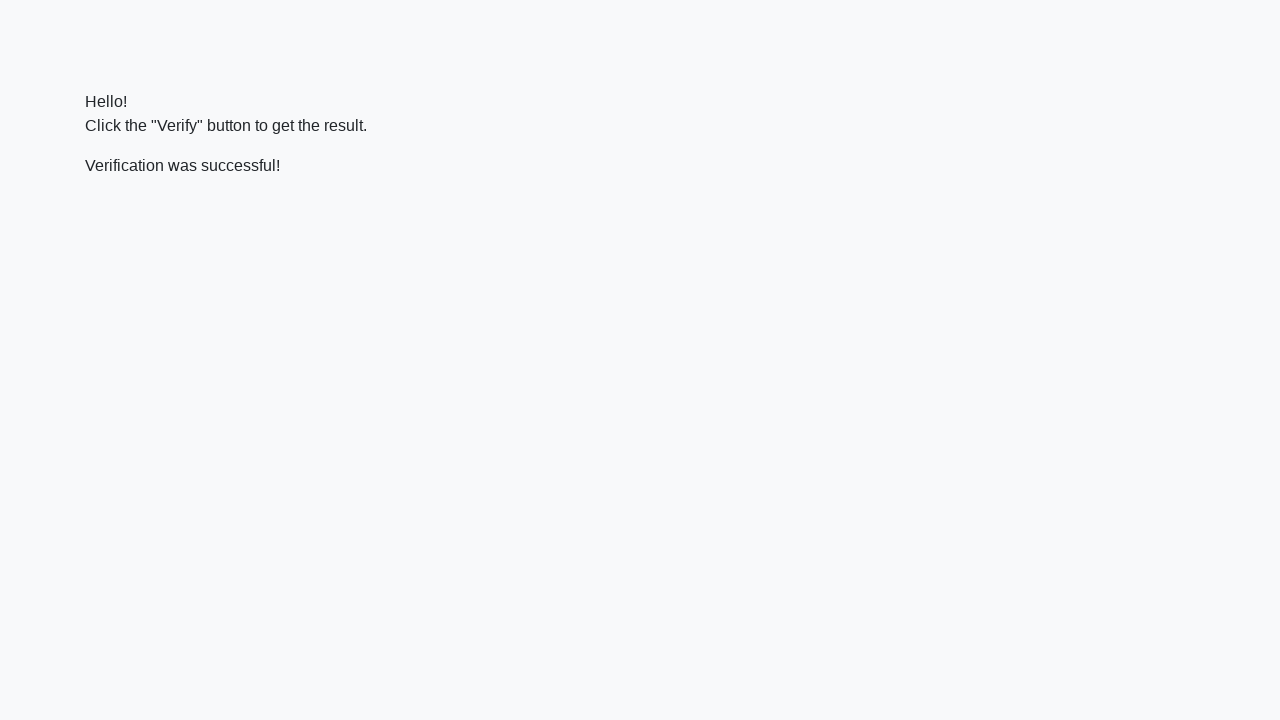

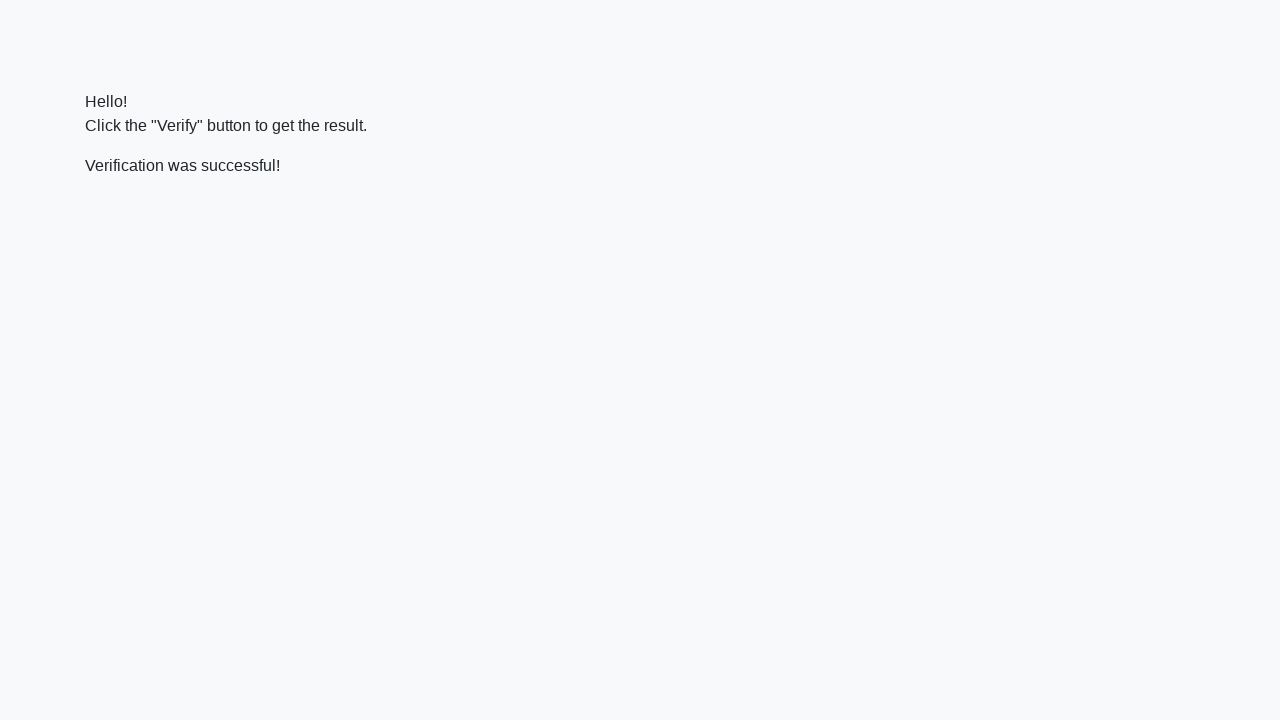